Tests browser navigation functionality by visiting multiple pages on the IT Step academy website, verifying page titles and URLs, then testing back, forward, and refresh navigation actions.

Starting URL: https://itstep.dp.ua/about-academy/

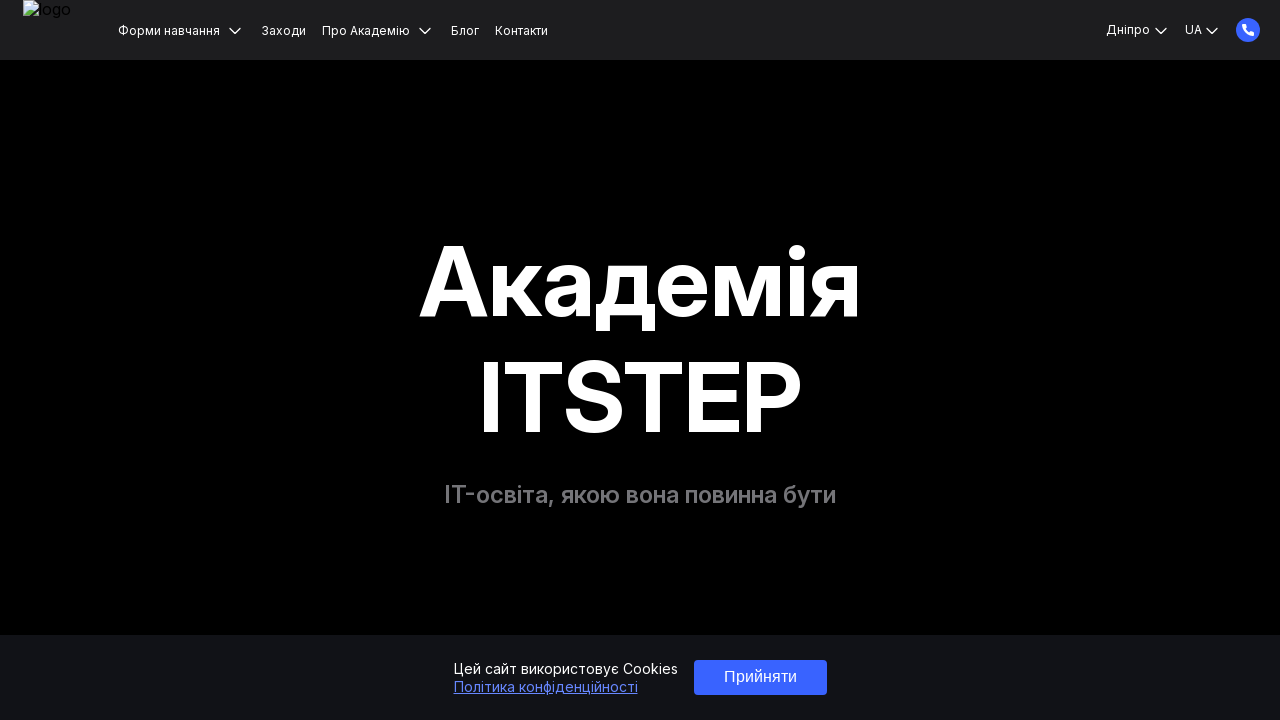

Waited for domcontentloaded state on initial page (About Academy)
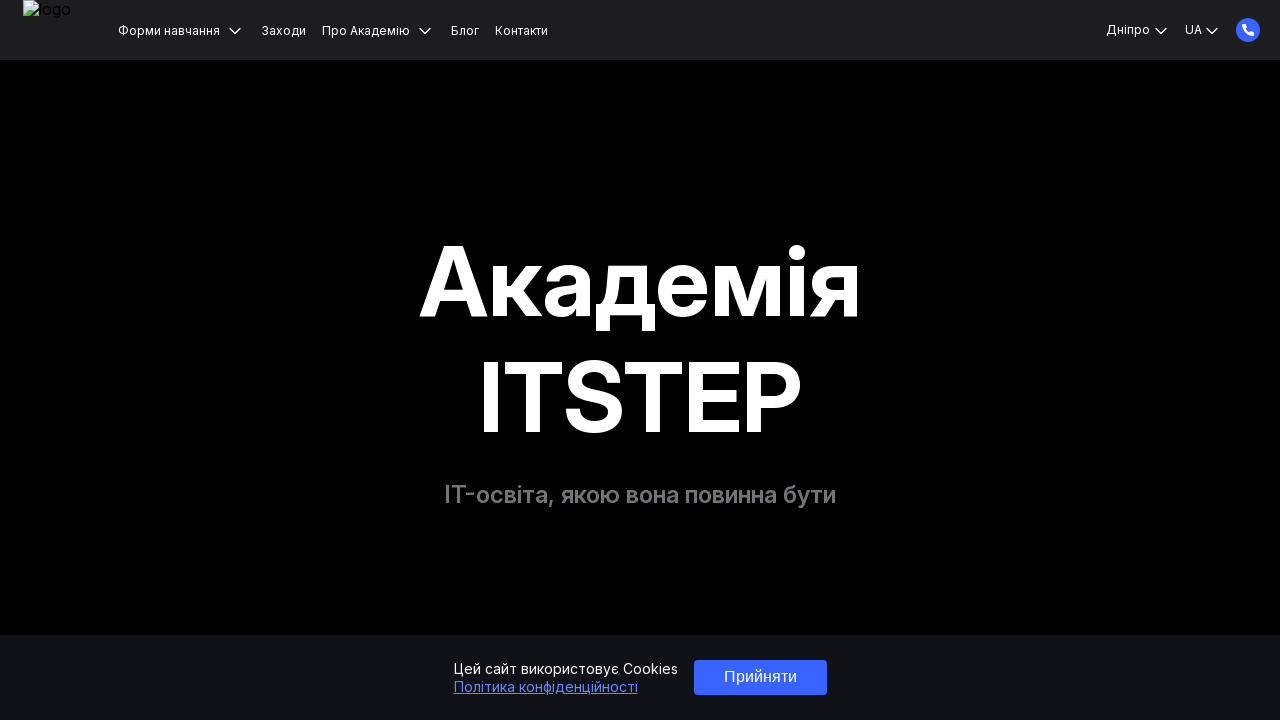

Navigated to URL: https://itstep.dp.ua/ru/contacts
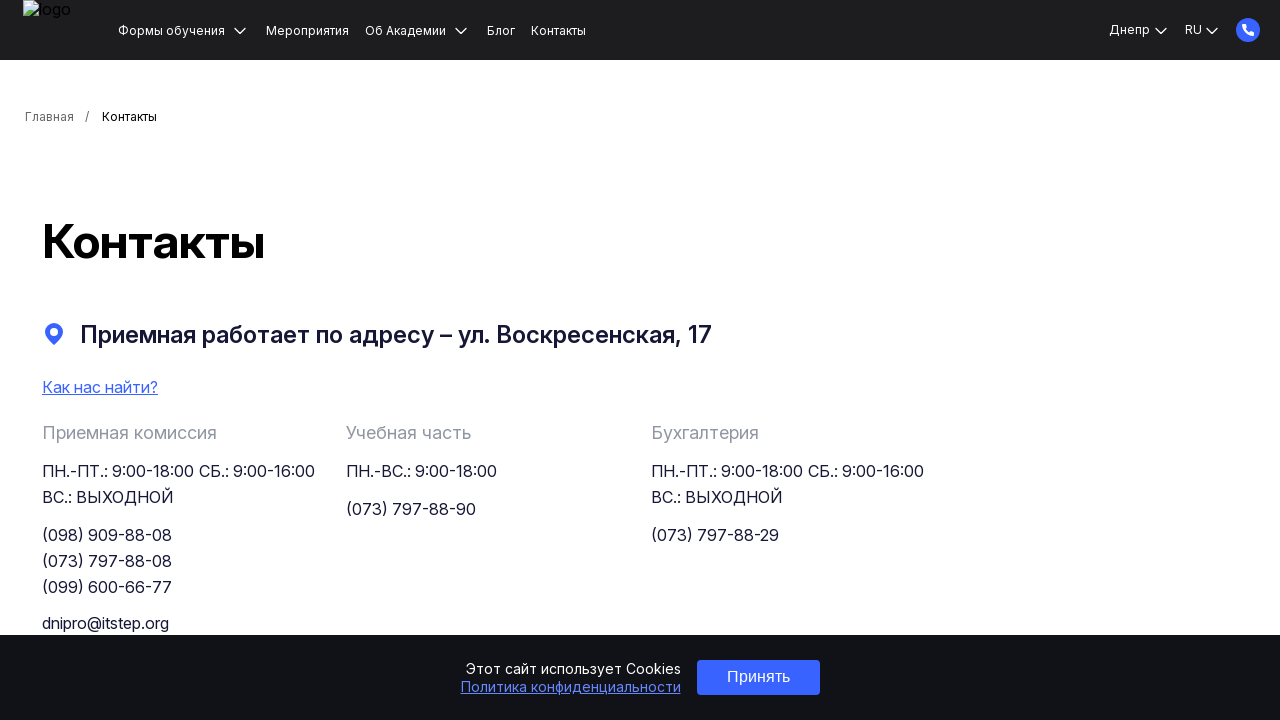

Page loaded: https://itstep.dp.ua/ru/contacts
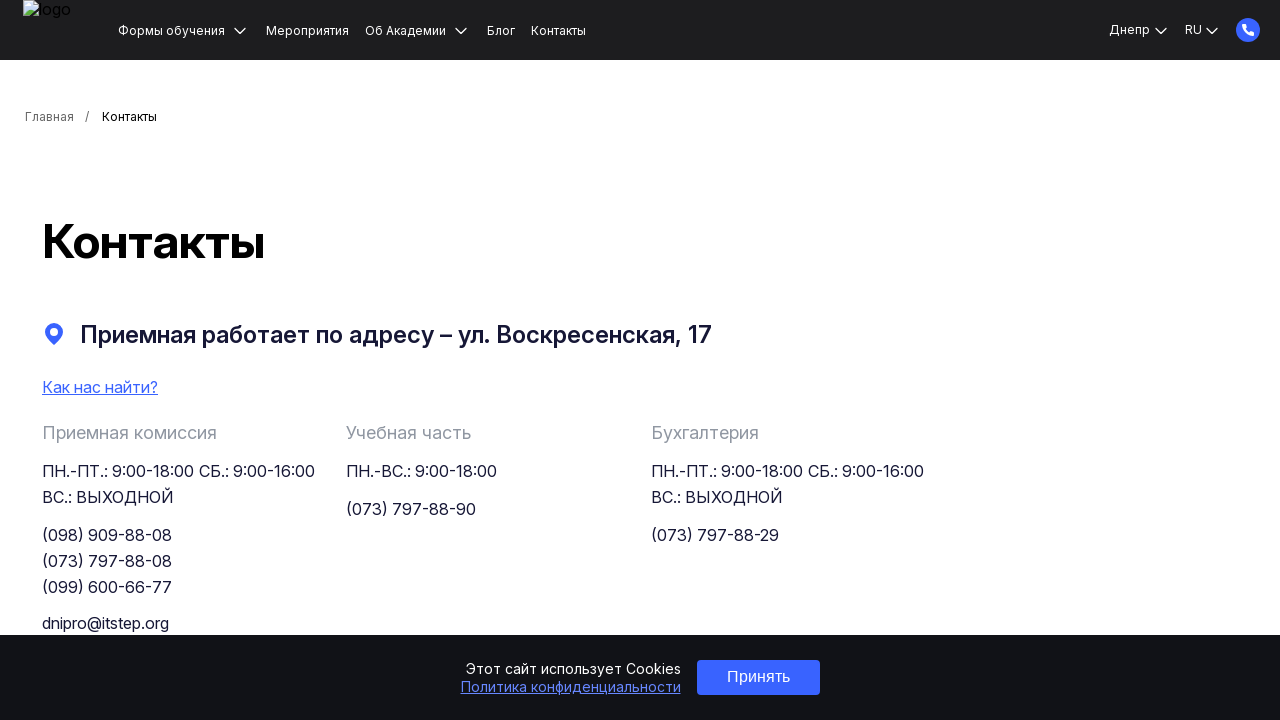

Navigated to URL: https://itstep.dp.ua/ru/events
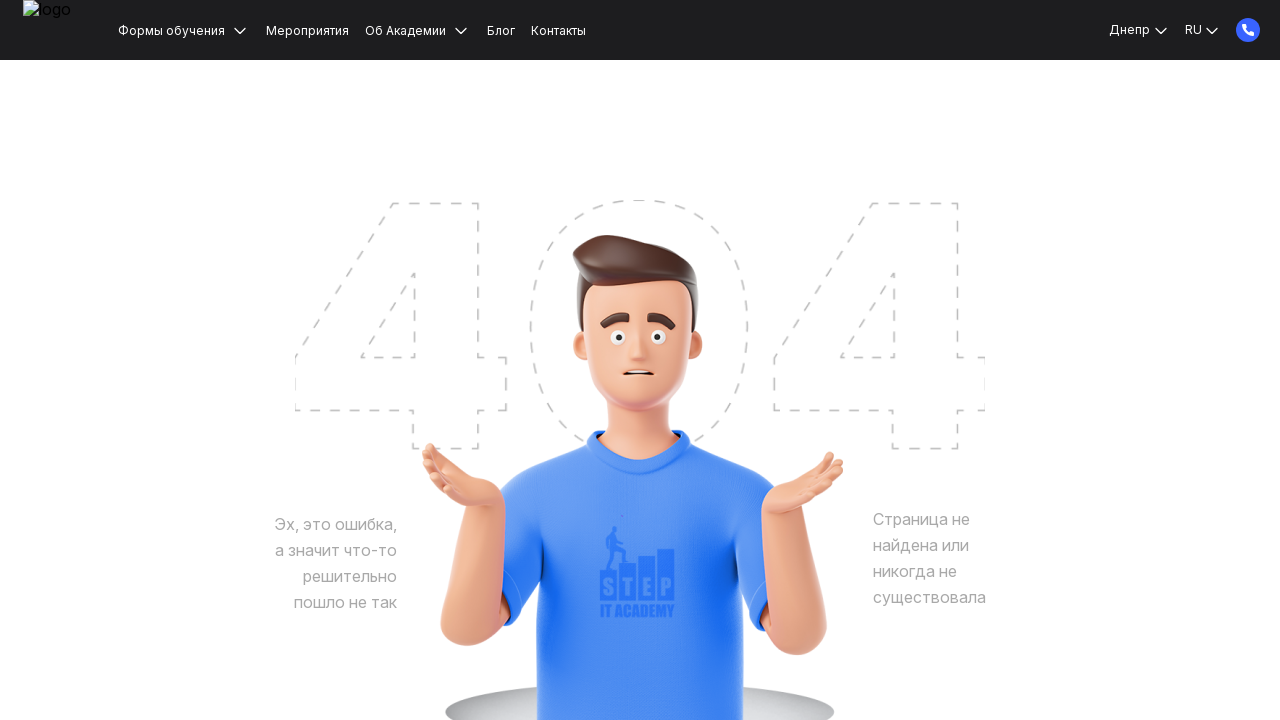

Page loaded: https://itstep.dp.ua/ru/events
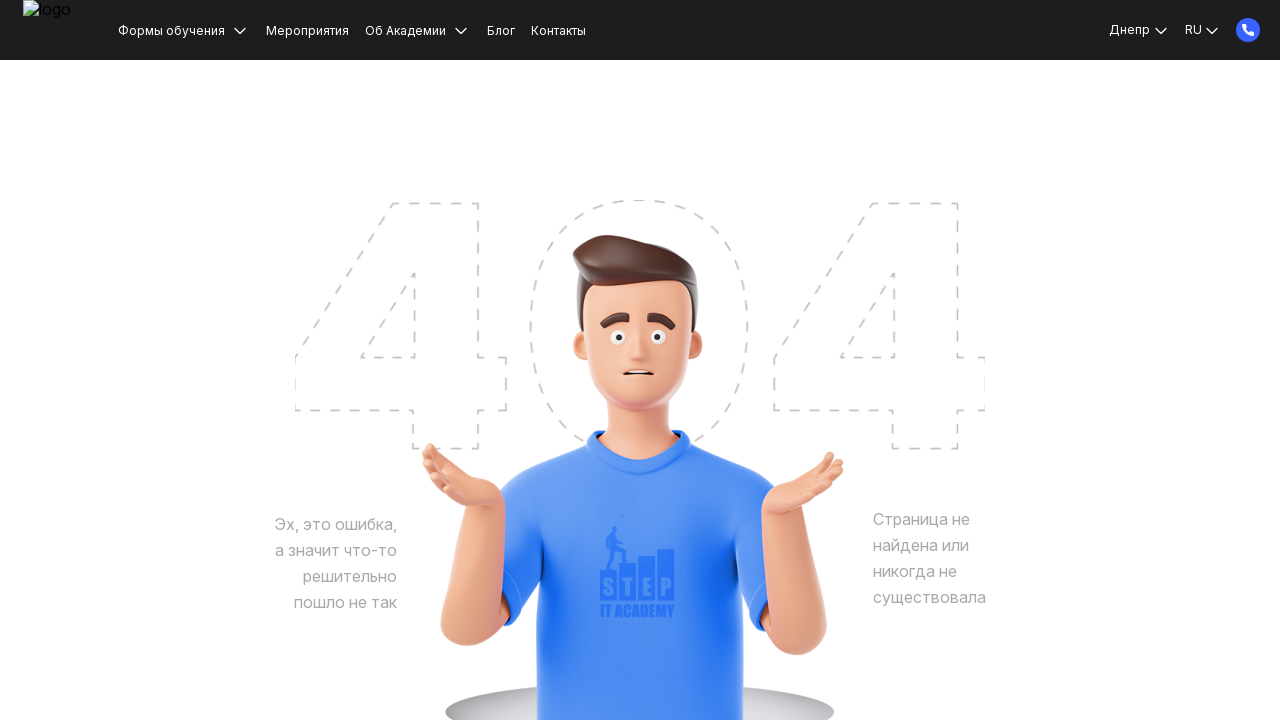

Navigated to URL: https://itstep.dp.ua/ru/qa_course
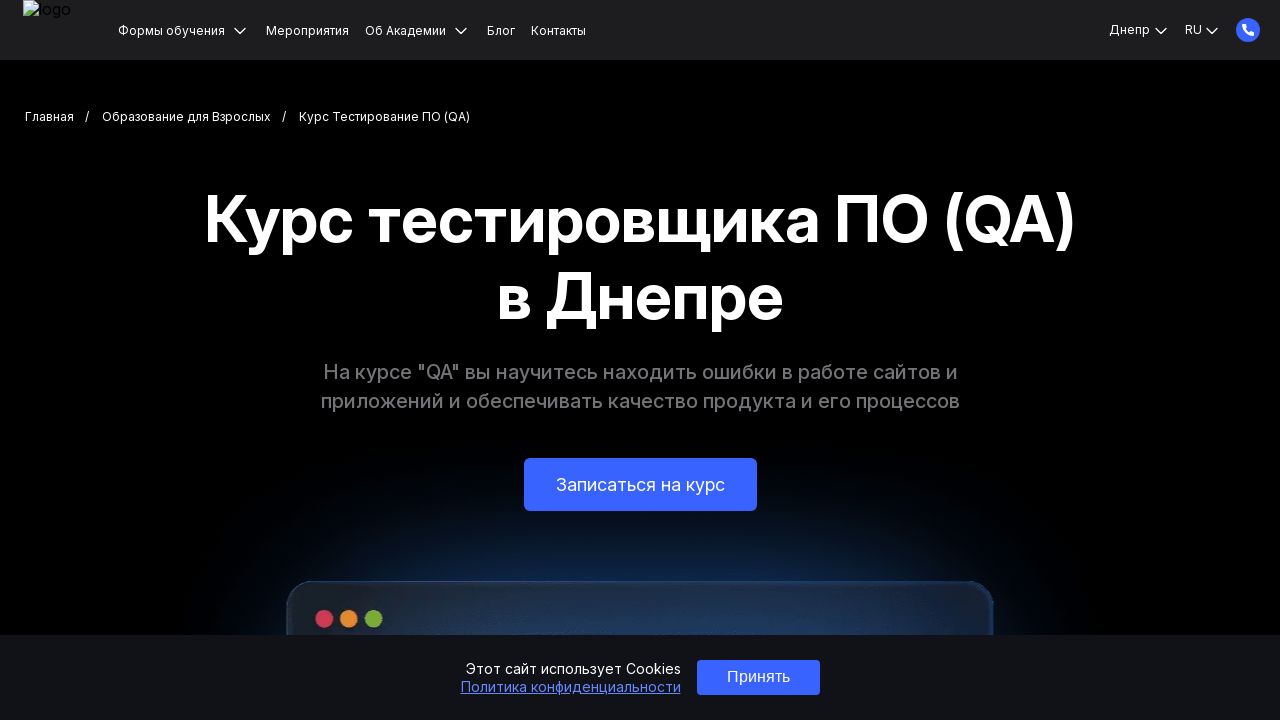

Page loaded: https://itstep.dp.ua/ru/qa_course
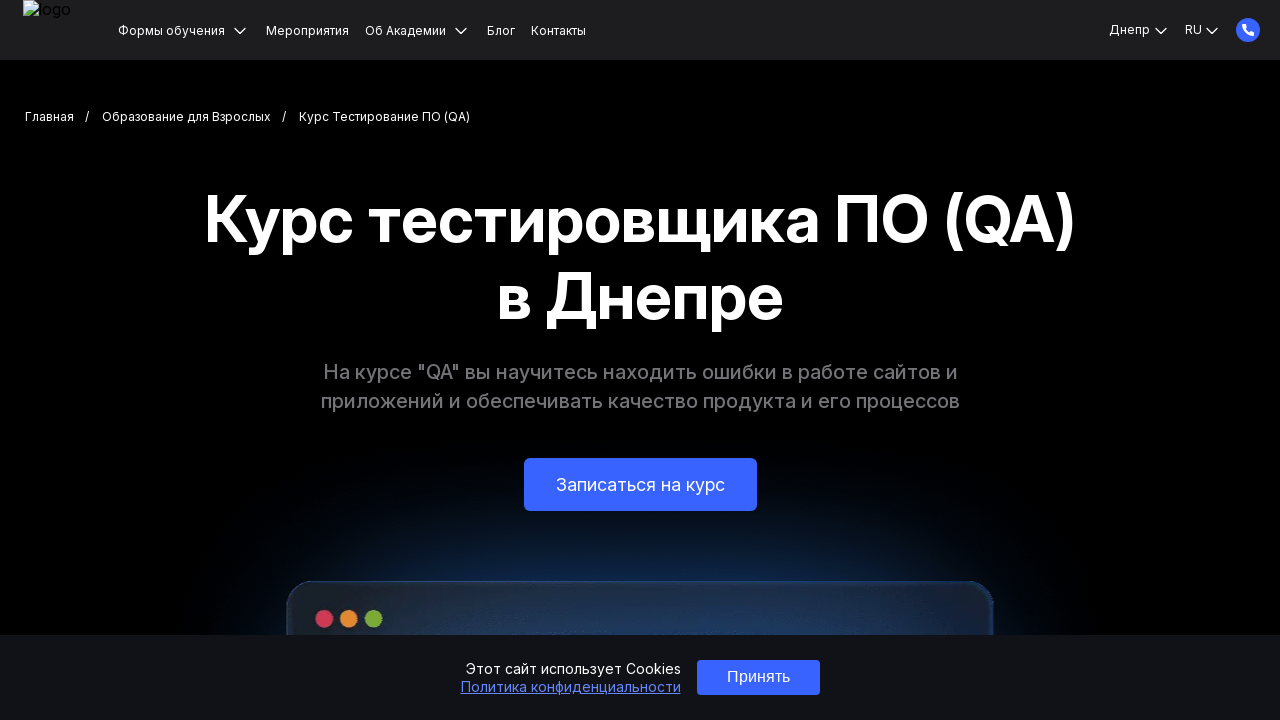

Clicked back button (first back navigation)
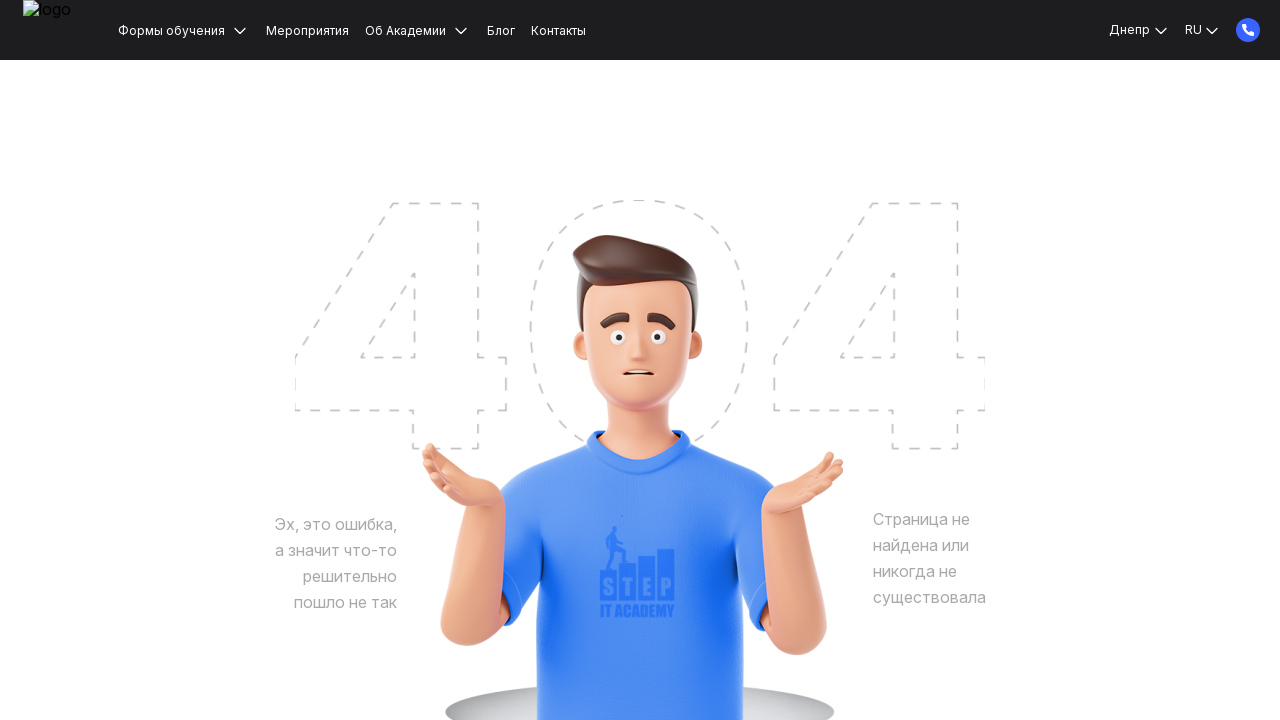

Page loaded after first back navigation
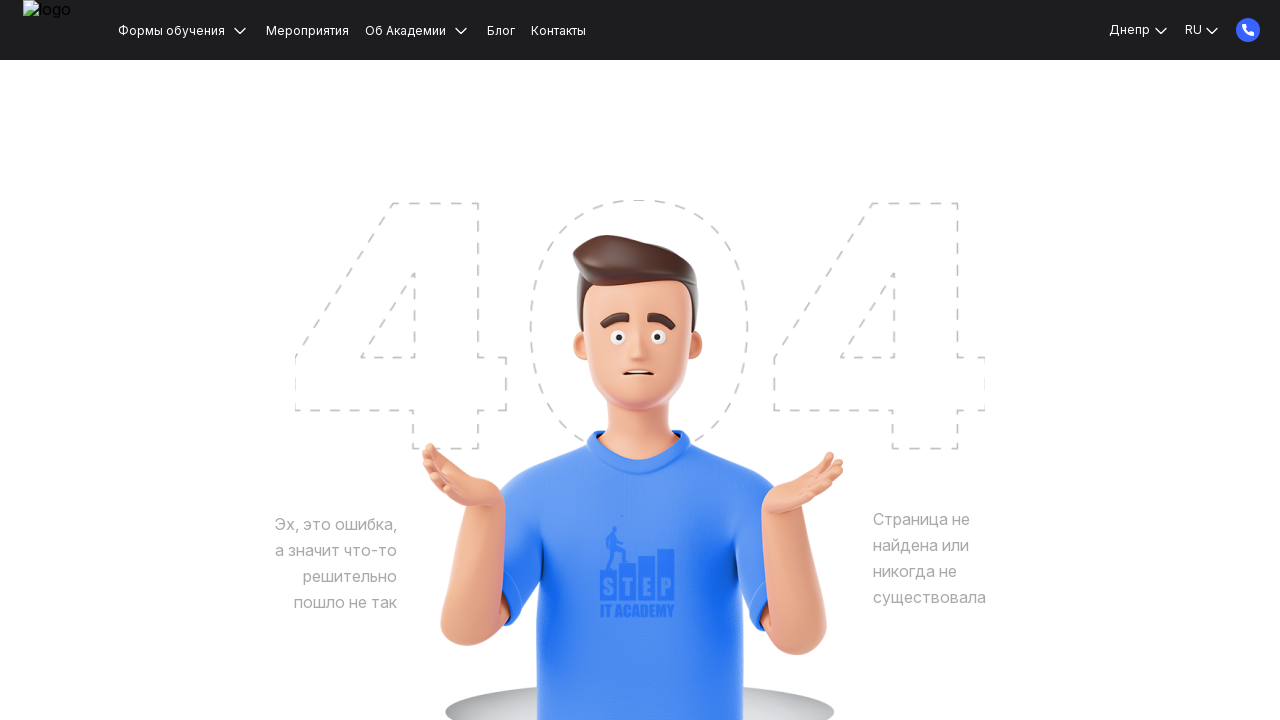

Clicked back button (second back navigation)
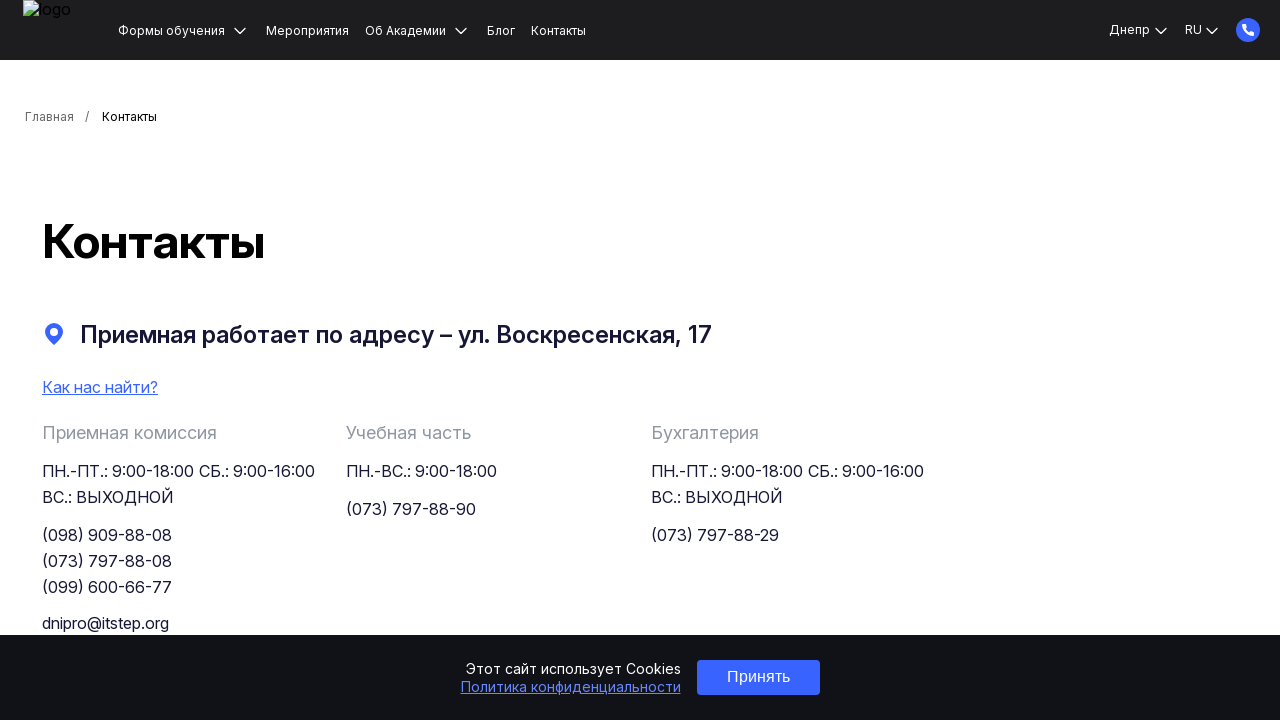

Page loaded after second back navigation
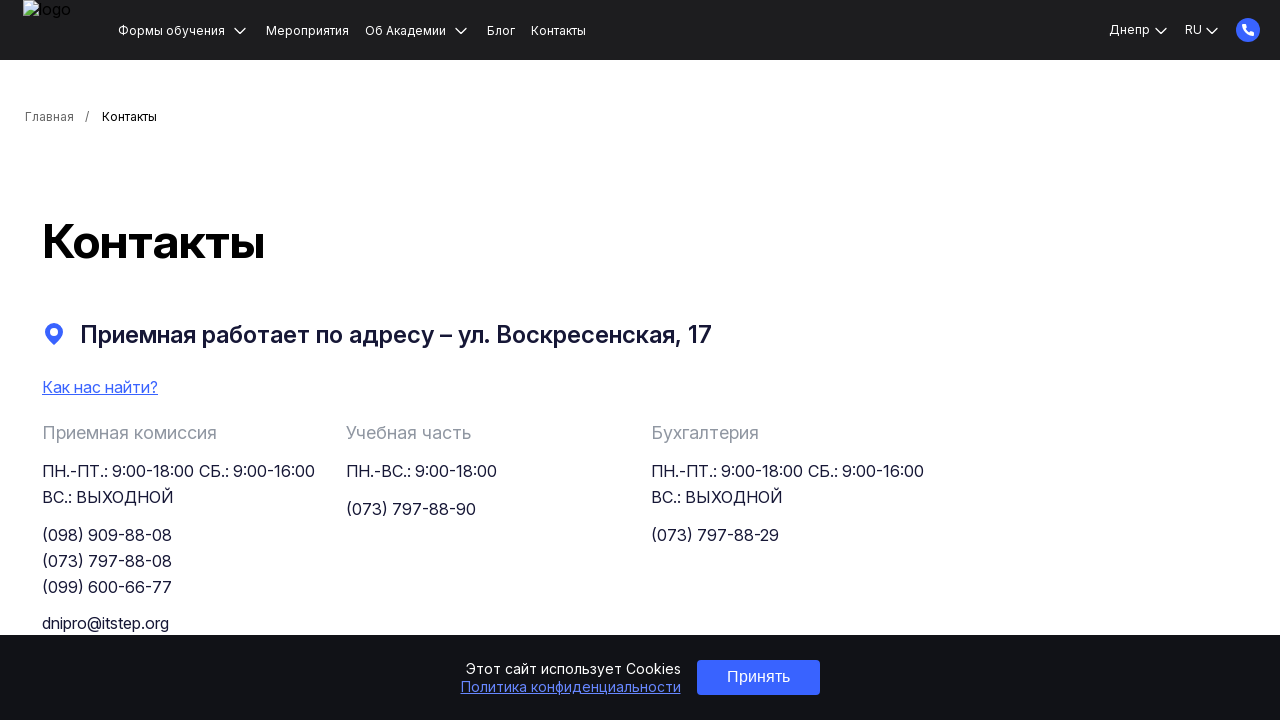

Clicked forward button (first forward navigation)
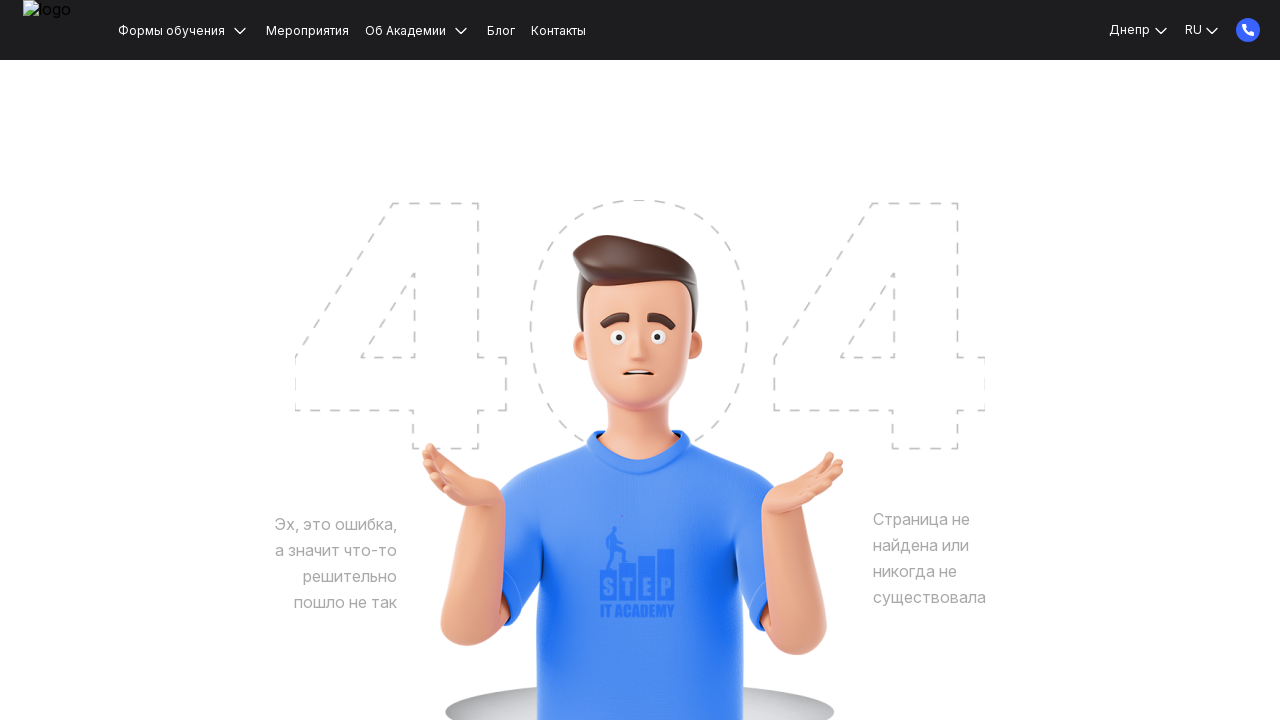

Page loaded after first forward navigation
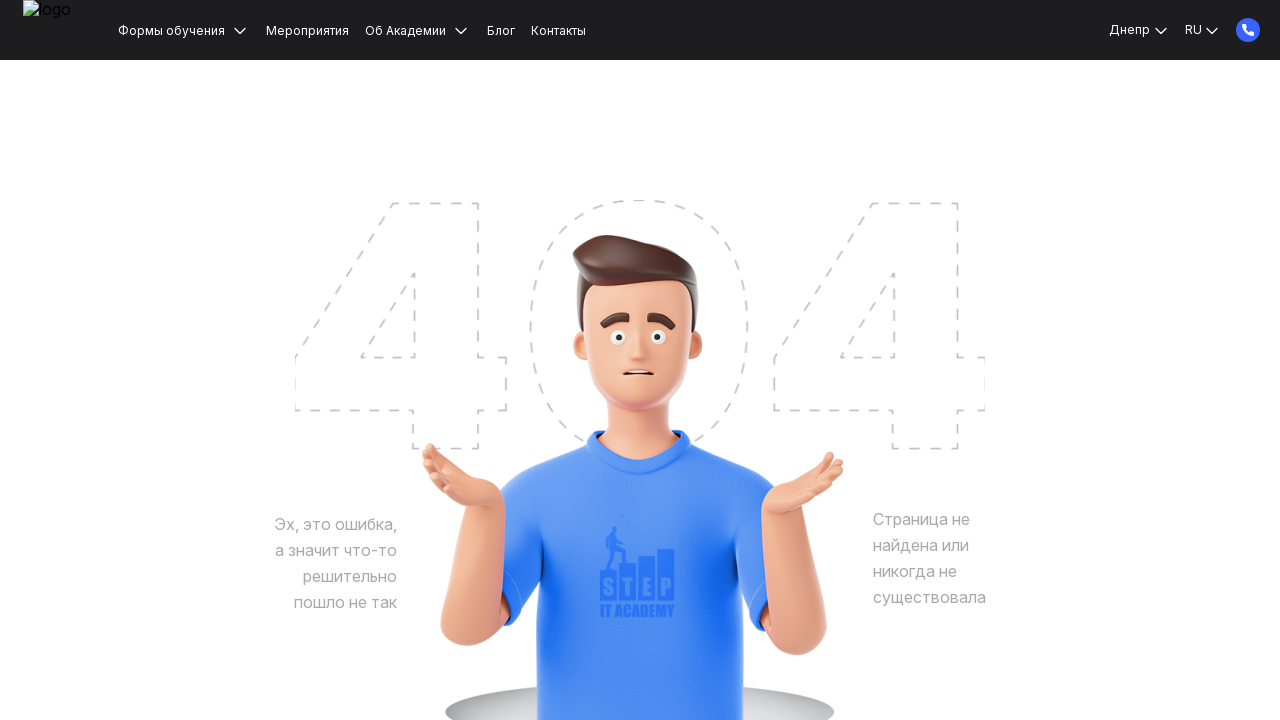

Clicked forward button (second forward navigation)
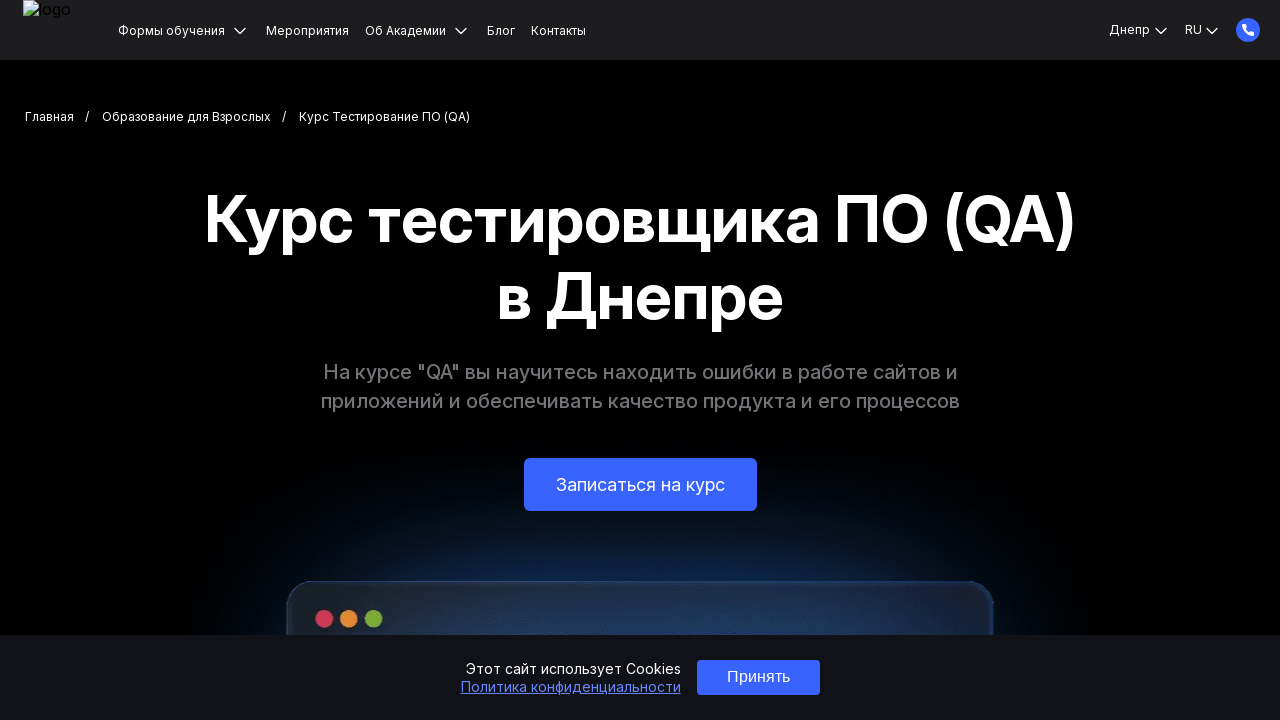

Page loaded after second forward navigation
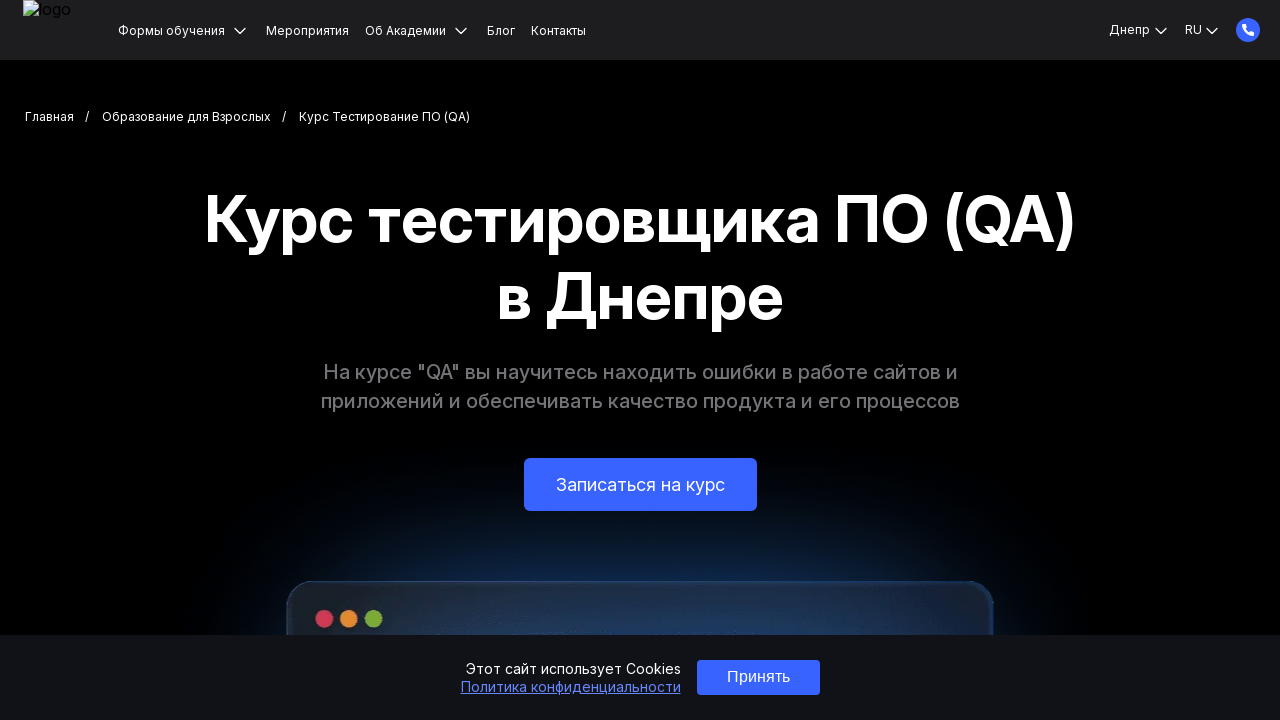

Clicked refresh button to reload current page
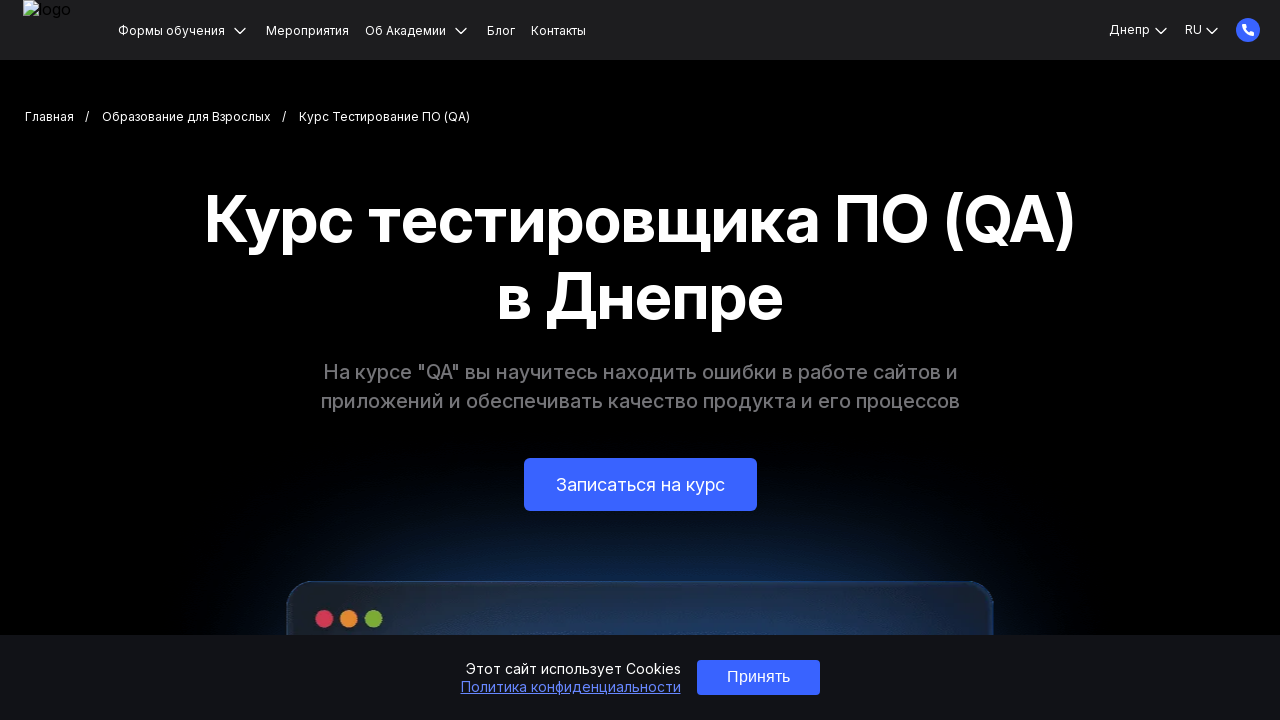

Page reloaded and domcontentloaded state reached
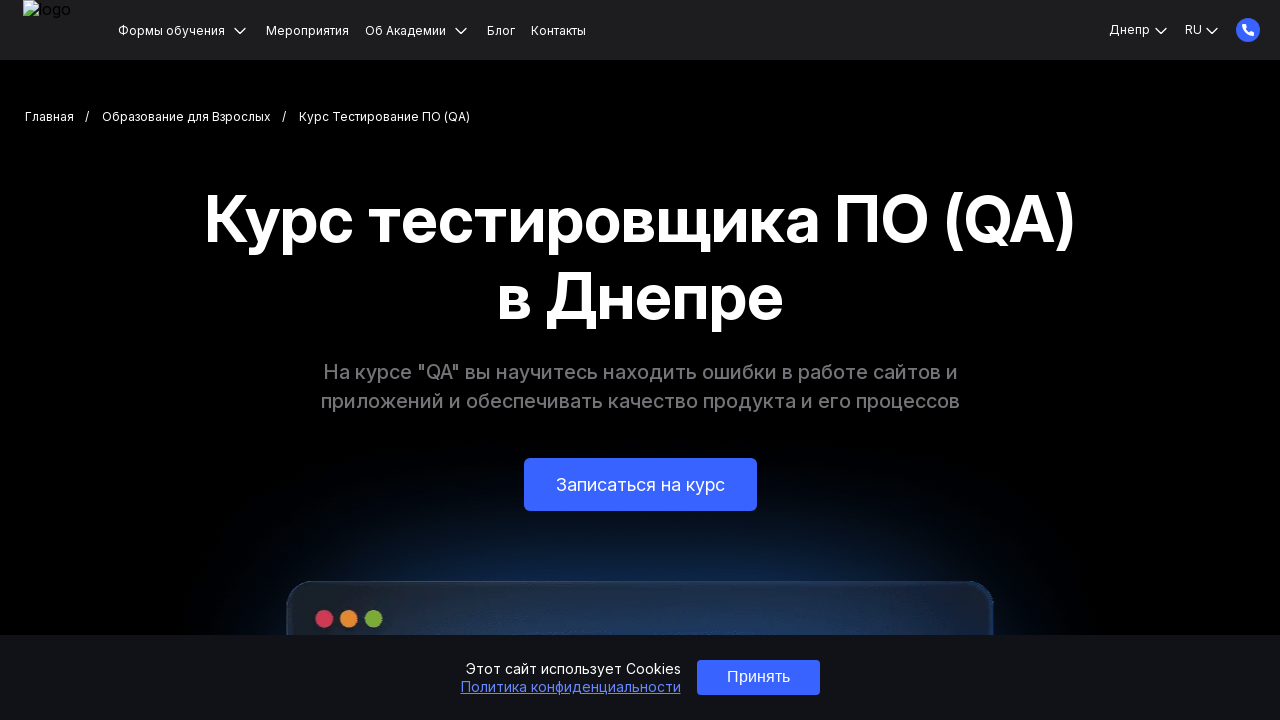

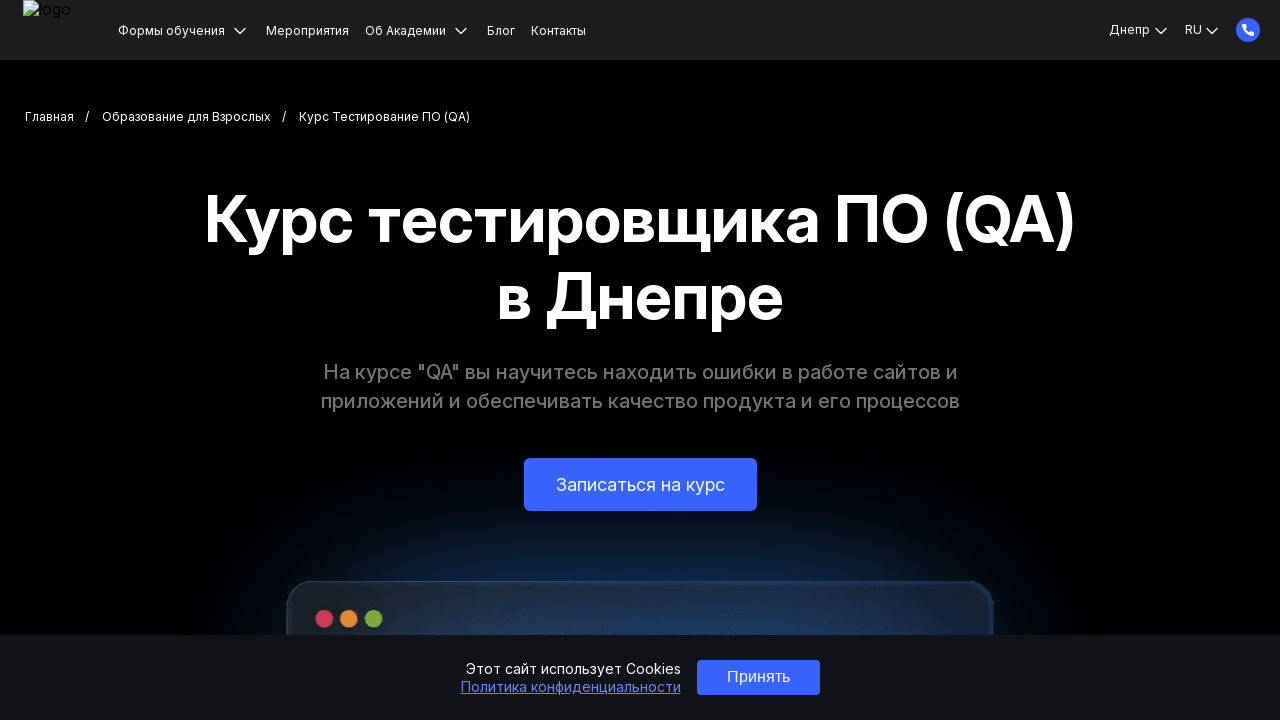